Tests context menu functionality by right-clicking an element and dismissing the alert

Starting URL: https://the-internet.herokuapp.com/

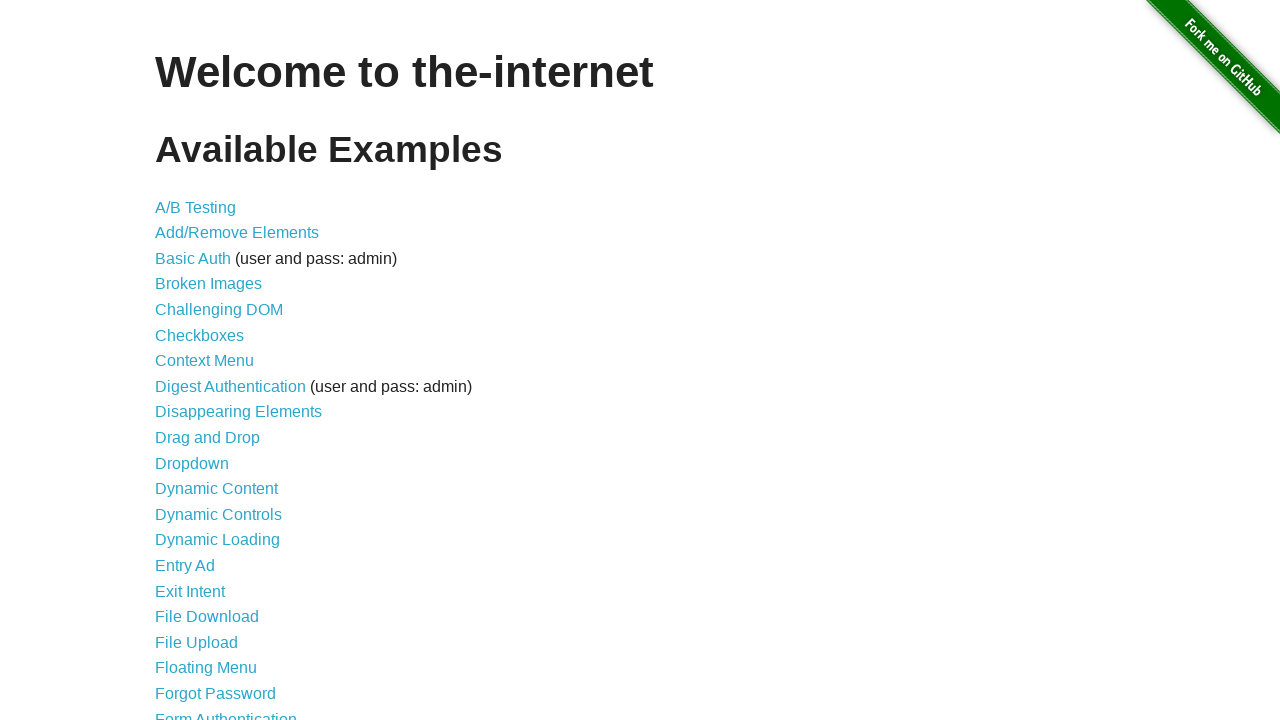

Clicked on 'Context Menu' link to navigate to context menu page at (204, 361) on text='Context Menu'
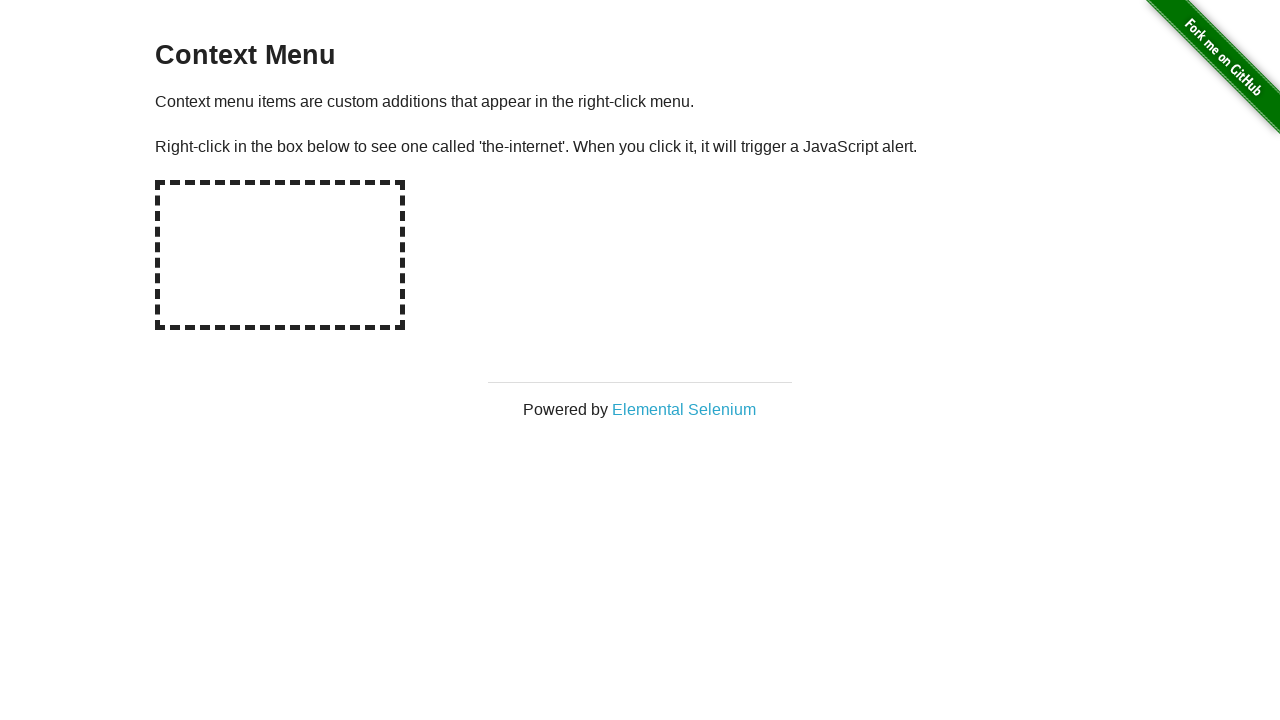

Right-clicked on the hot-spot element to trigger context menu at (280, 255) on //div[@id='hot-spot']
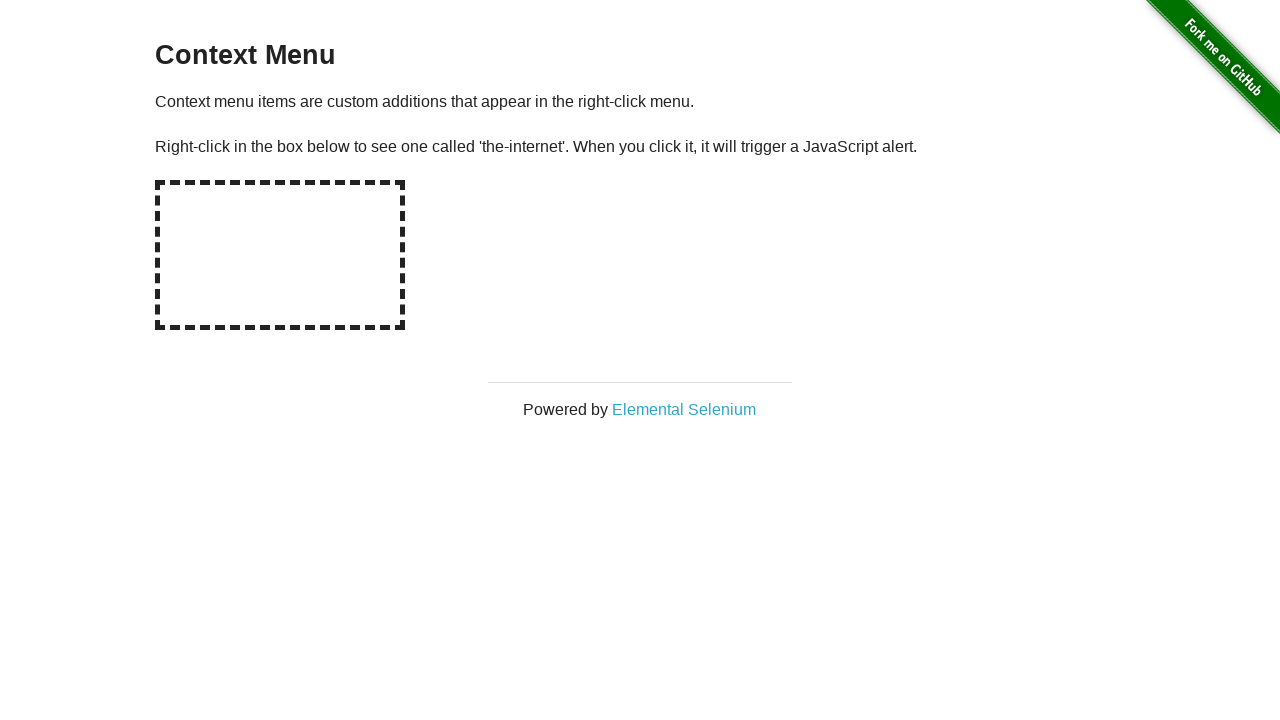

Set up dialog handler to dismiss any alerts
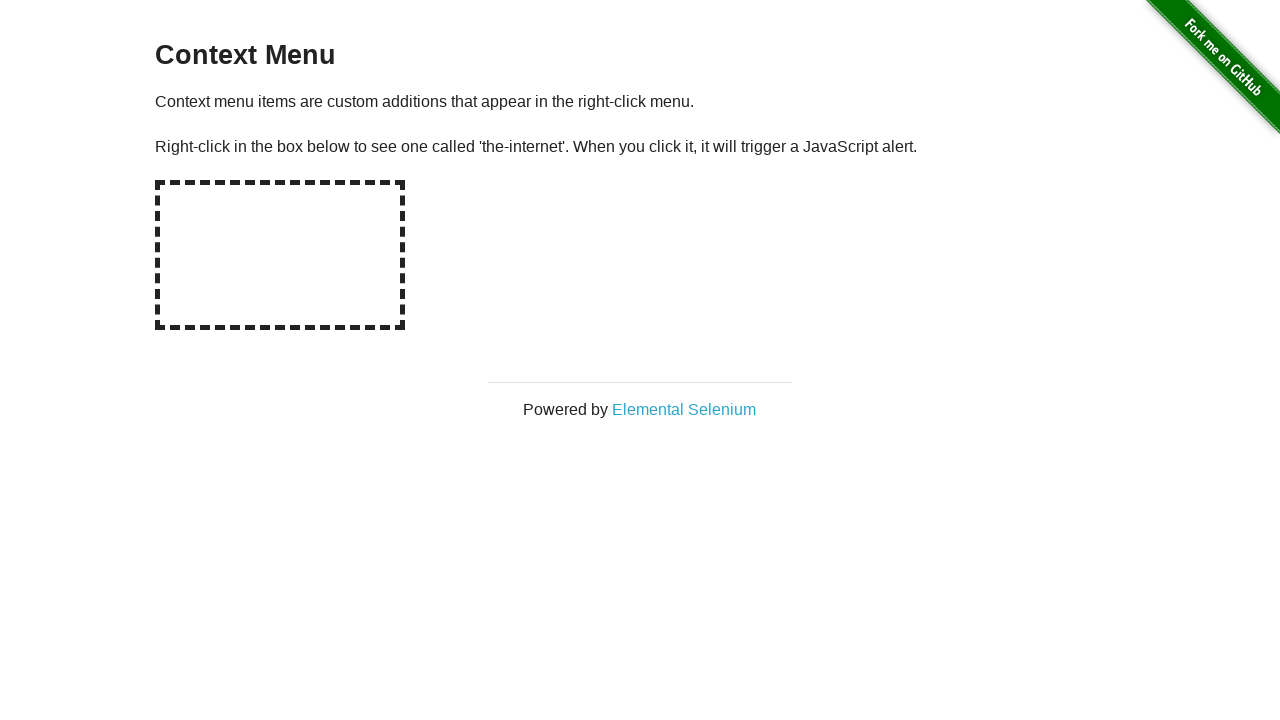

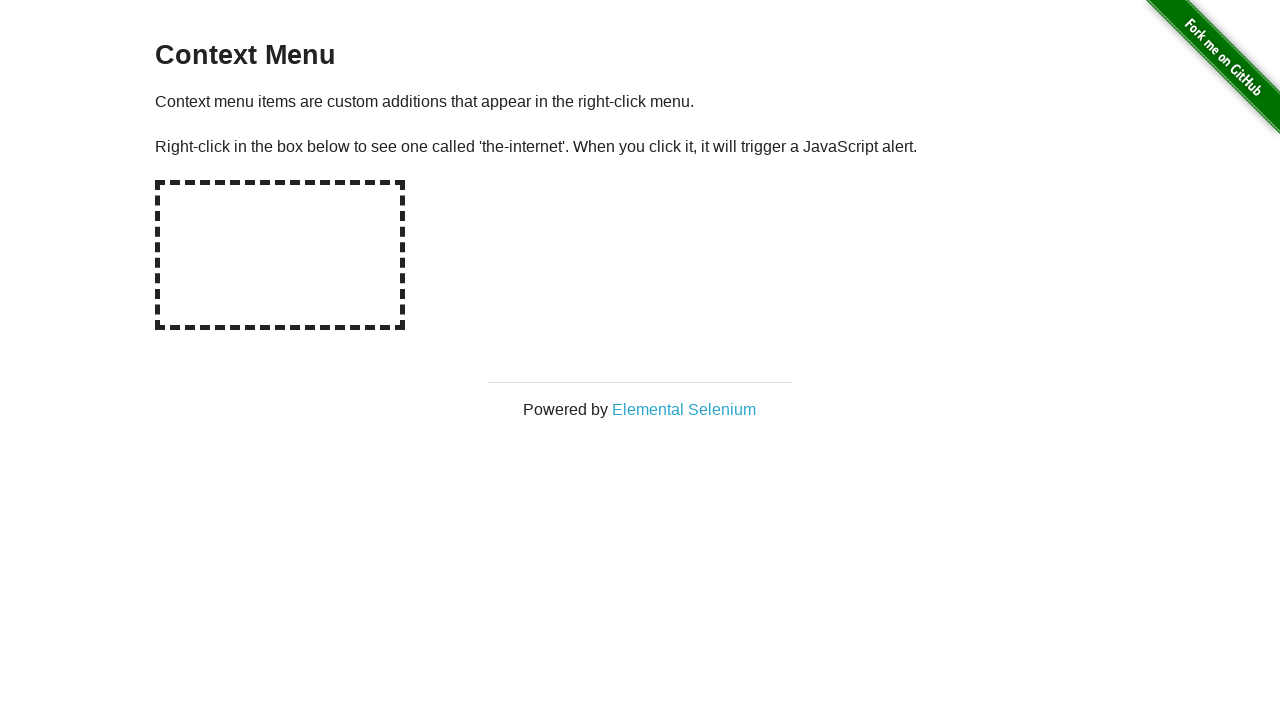